Tests the vulnerability search functionality by searching for a CVE ID and clicking on a search result to view details

Starting URL: https://www.cnnvd.org.cn/home/loophole

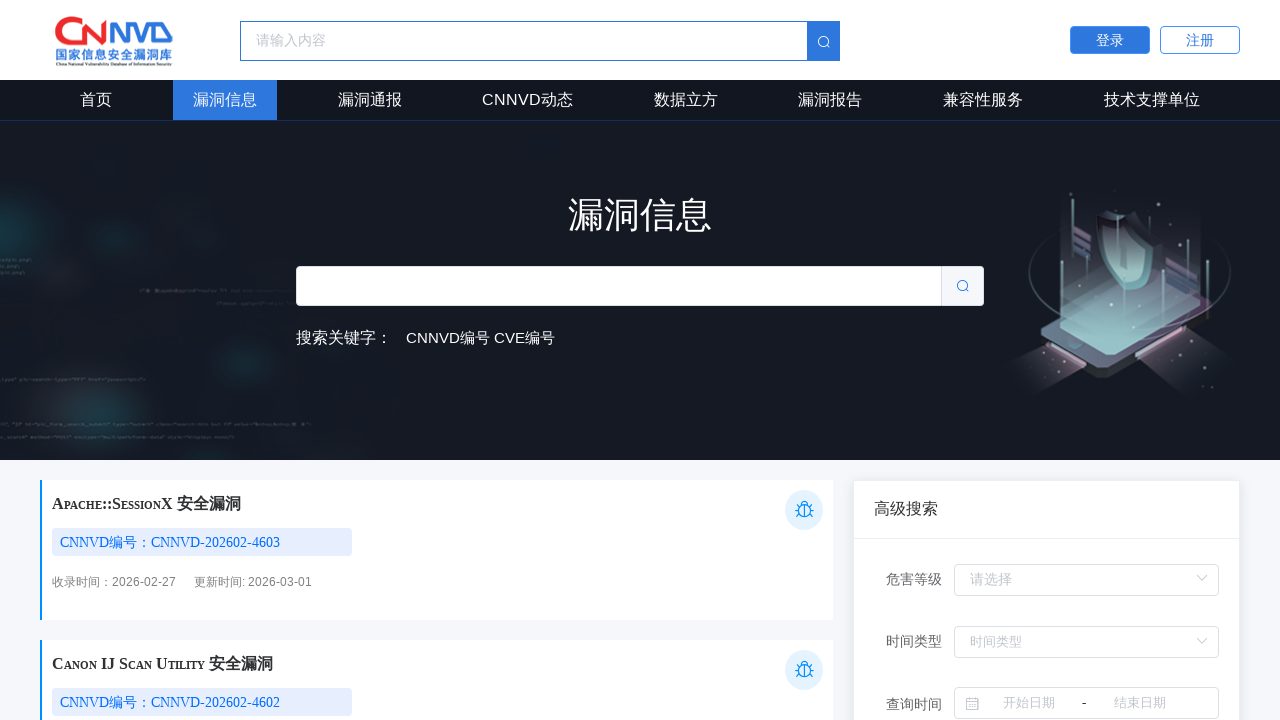

Search form loaded
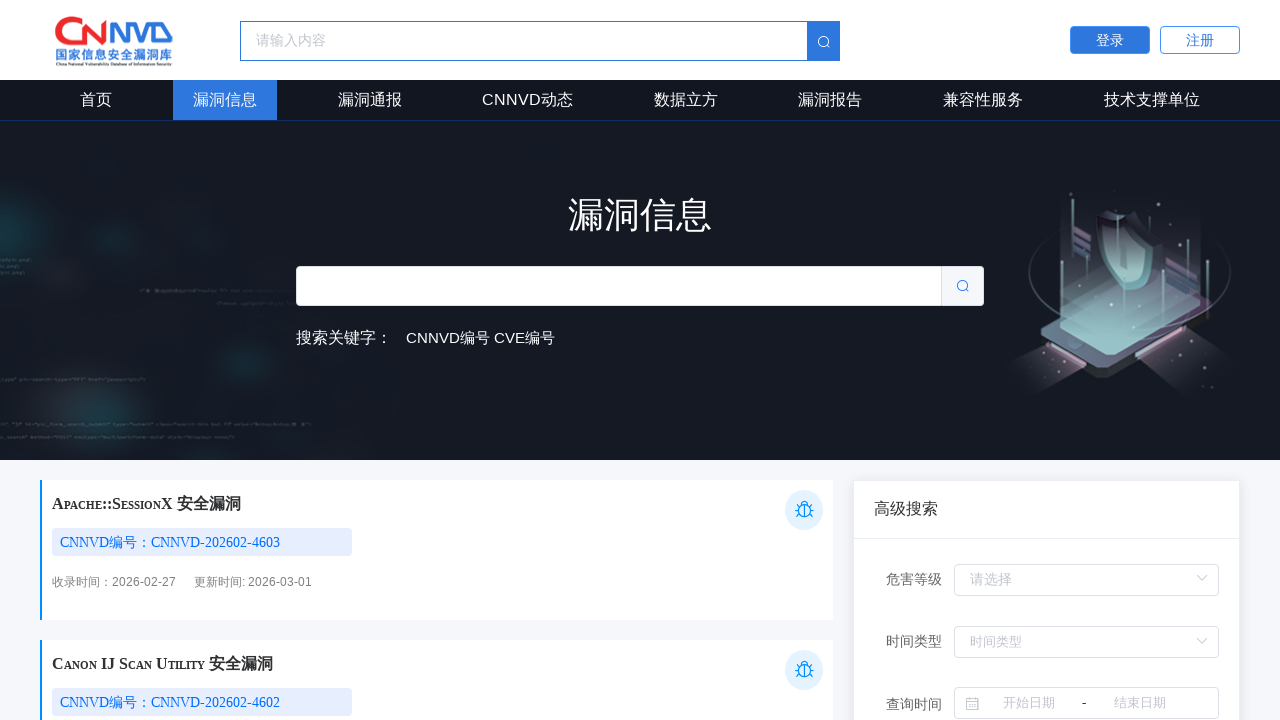

Clicked on the search input field at (619, 286) on .el-form .el-input__inner
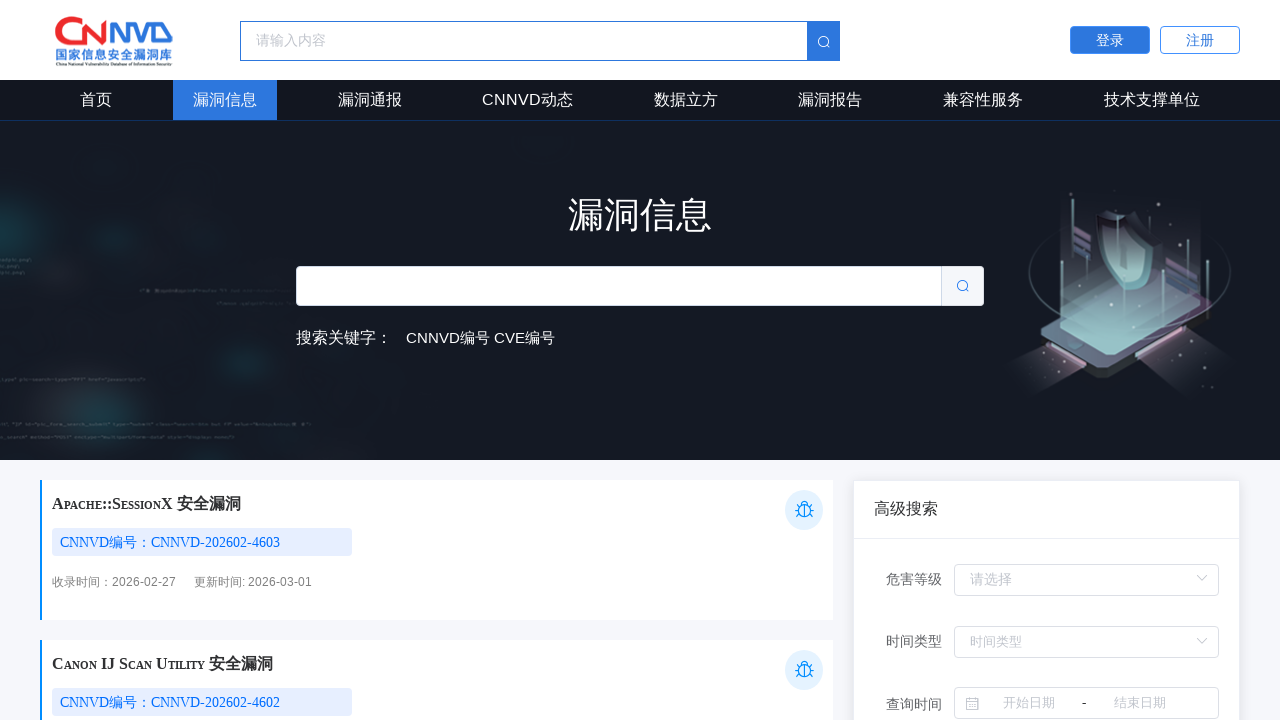

Entered CVE ID 'CVE-2022-25845' in search field on .el-form .el-input__inner
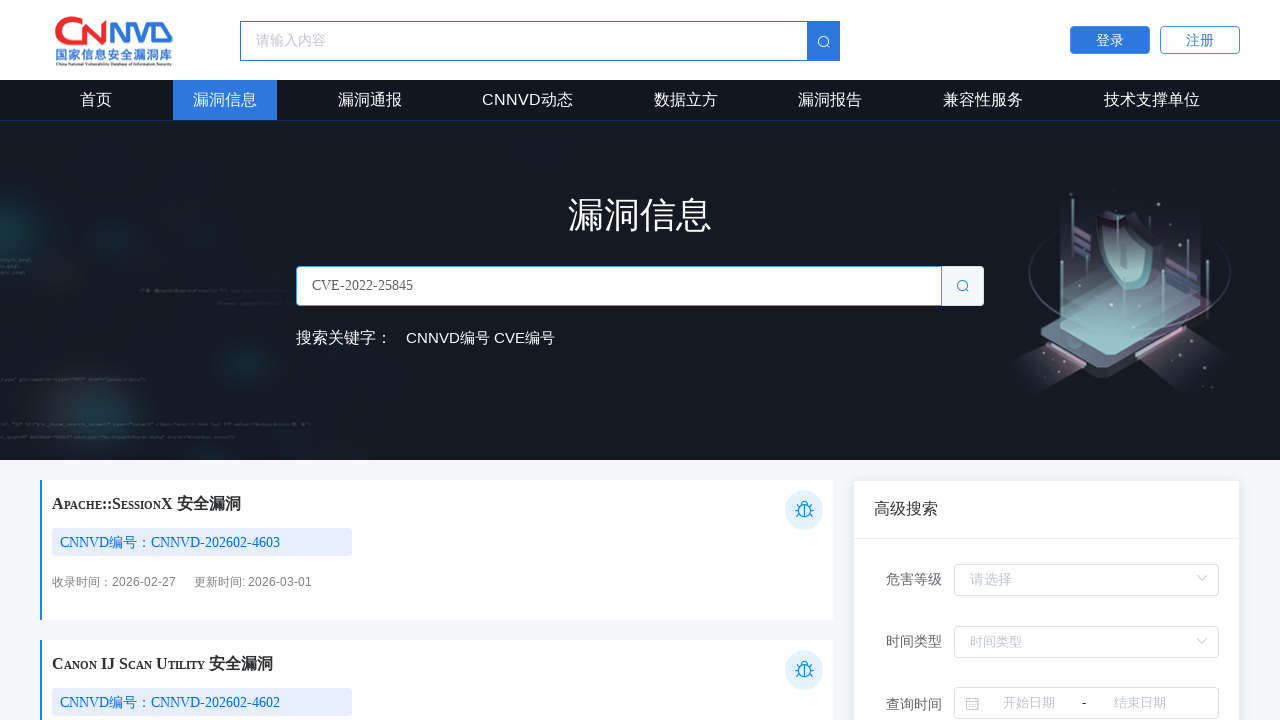

Pressed Enter to submit the search on .el-form .el-input__inner
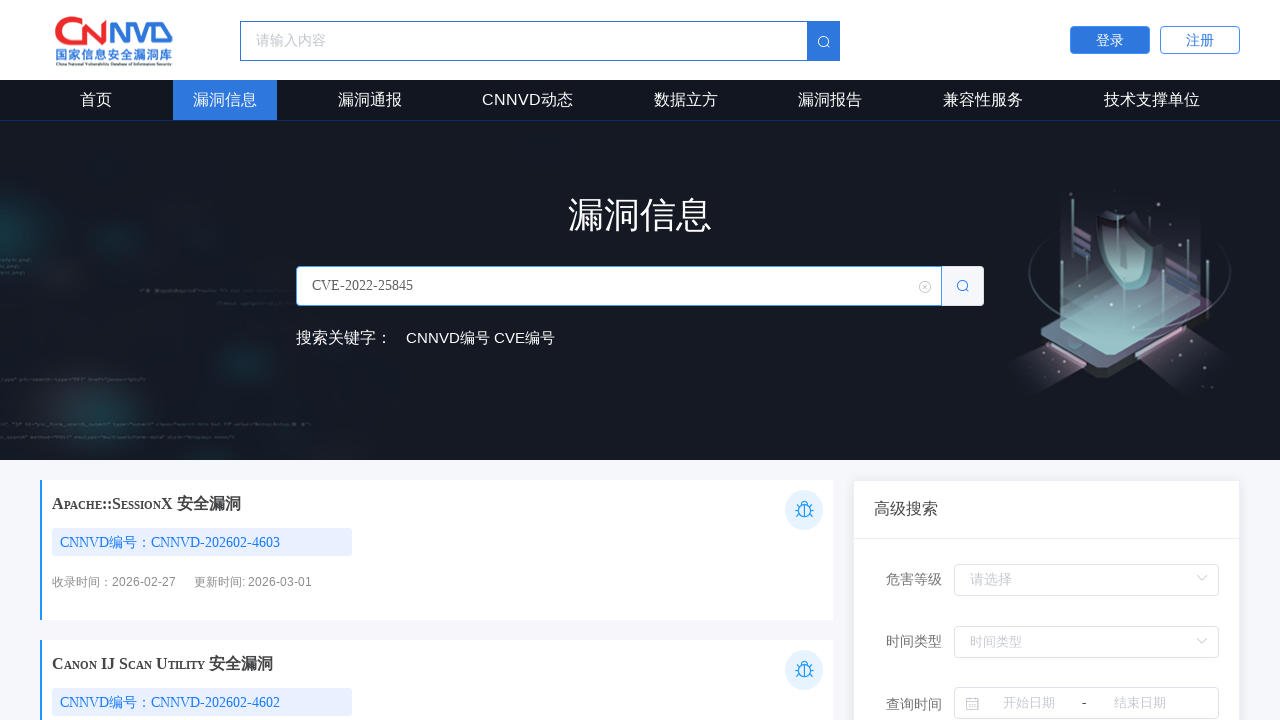

Search results loaded
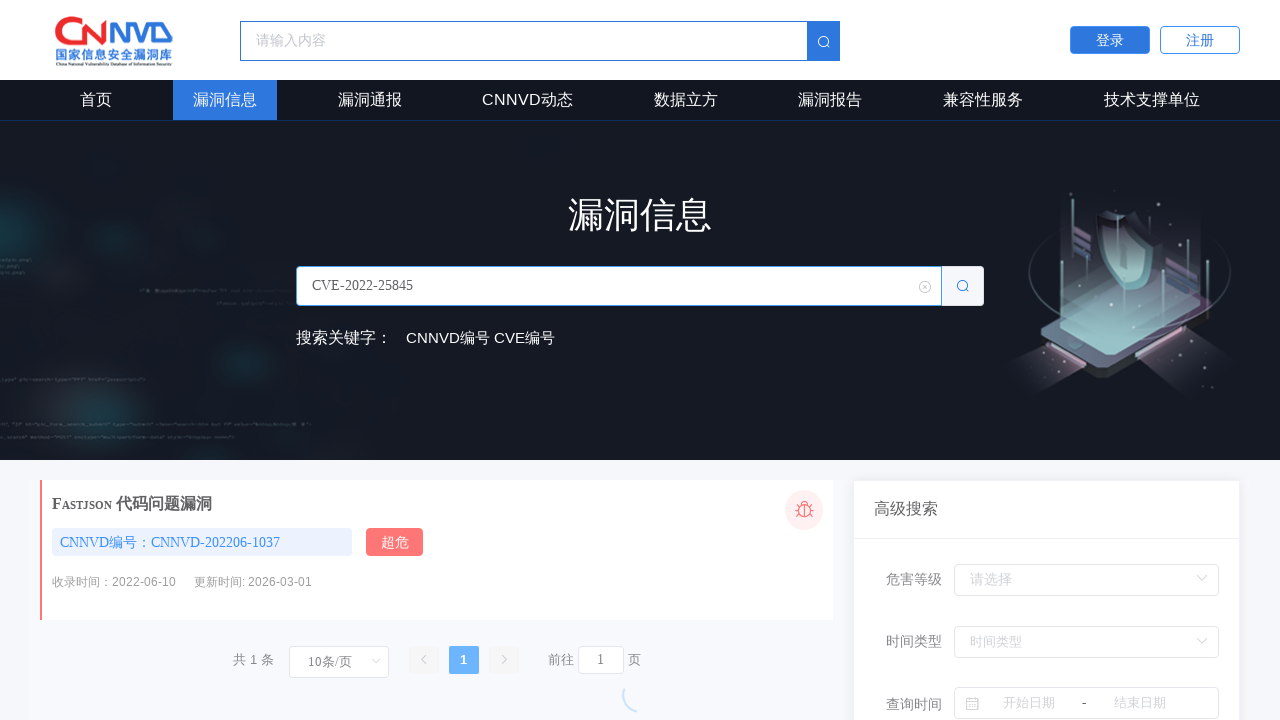

Clicked on a search result to view vulnerability details at (170, 542) on .content-code
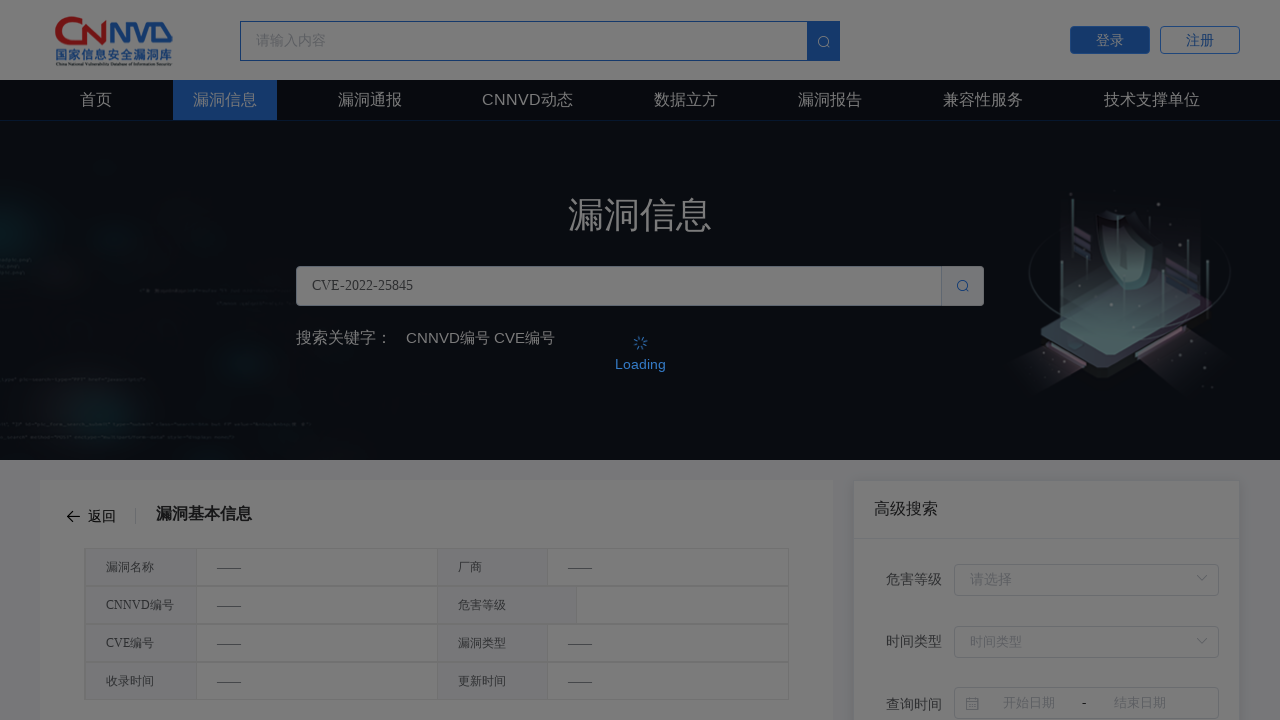

Vulnerability detail page loaded successfully
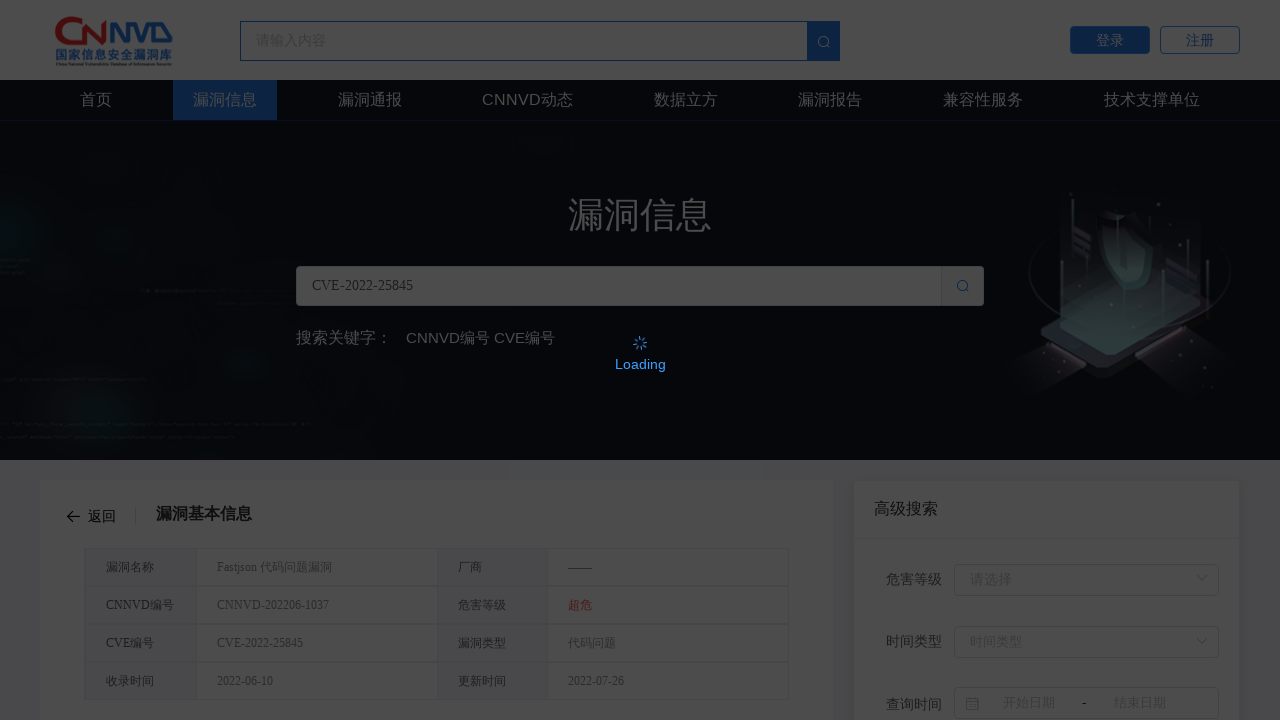

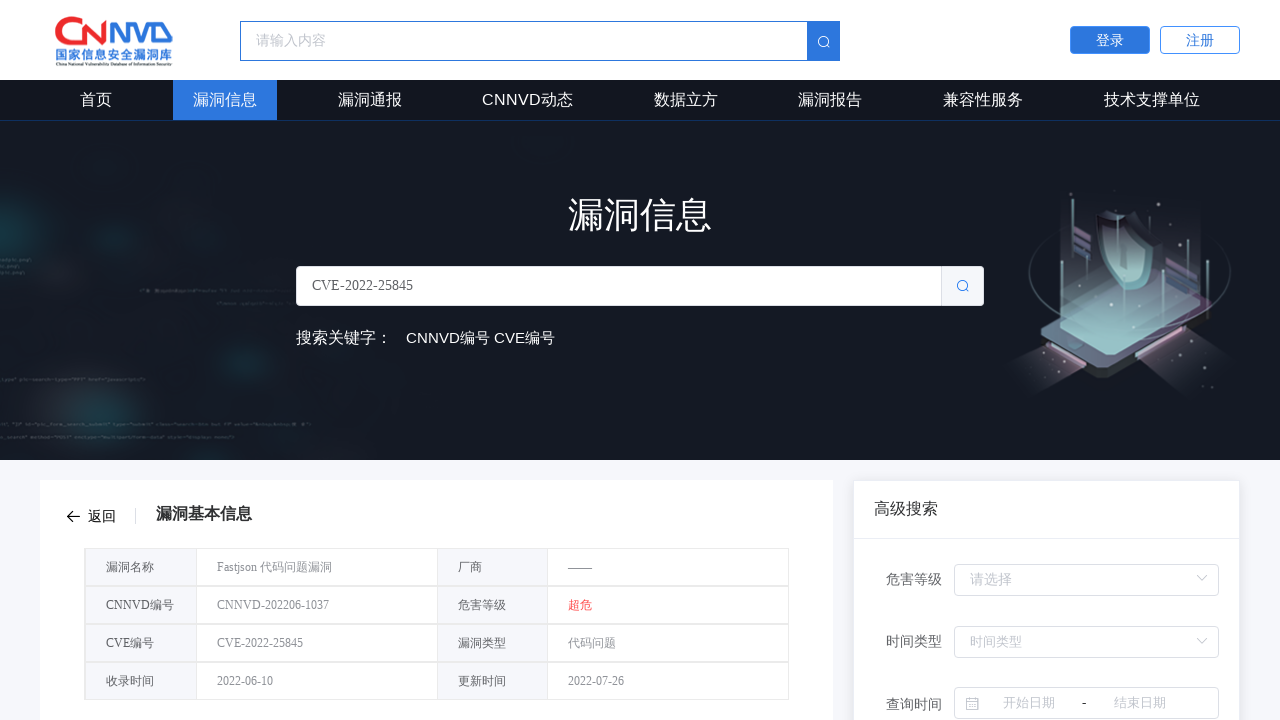